Tests browser tab/window handling by opening a new tab and switching back to the original window

Starting URL: https://pixabay.com/images/search/nature/

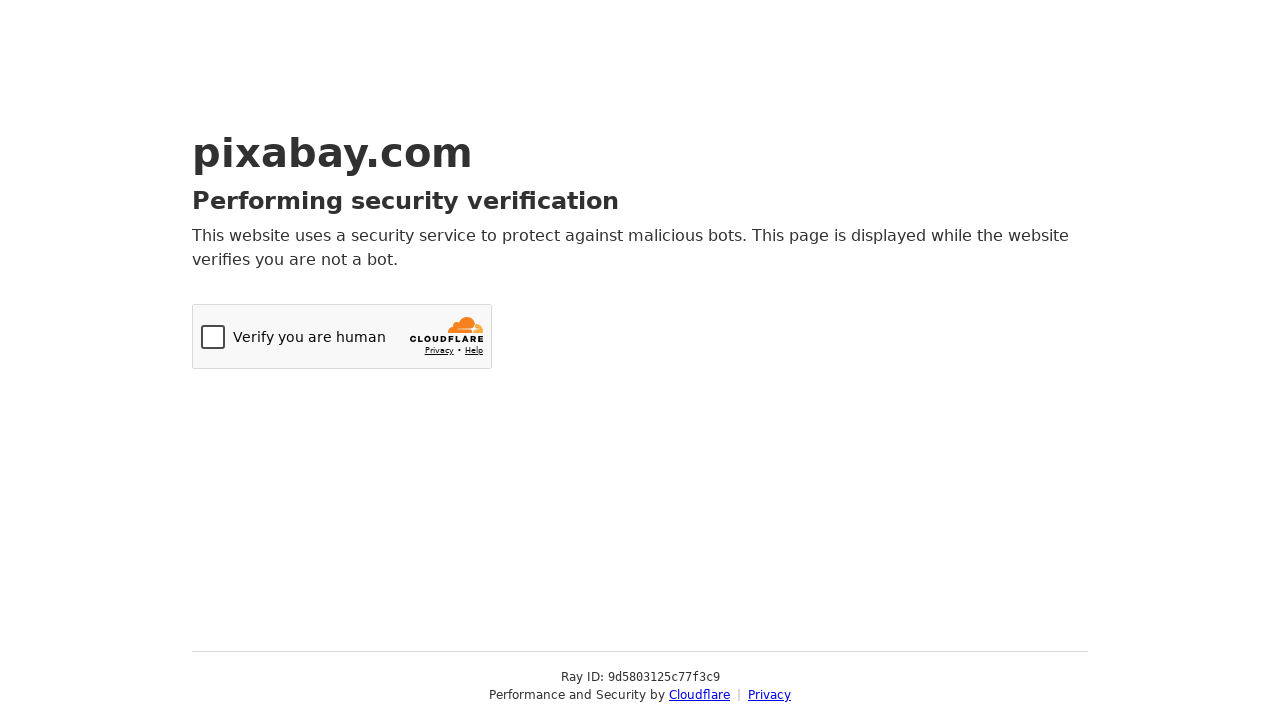

Stored reference to original page
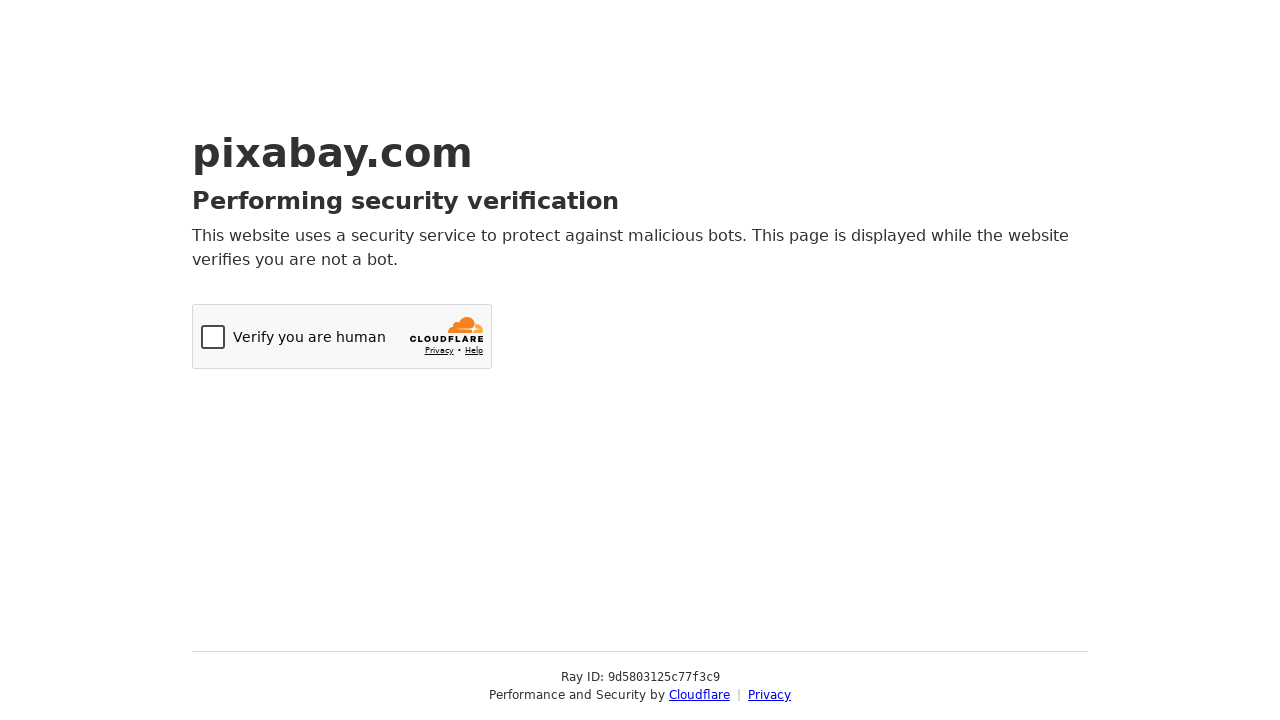

Opened a new tab/page in the browser context
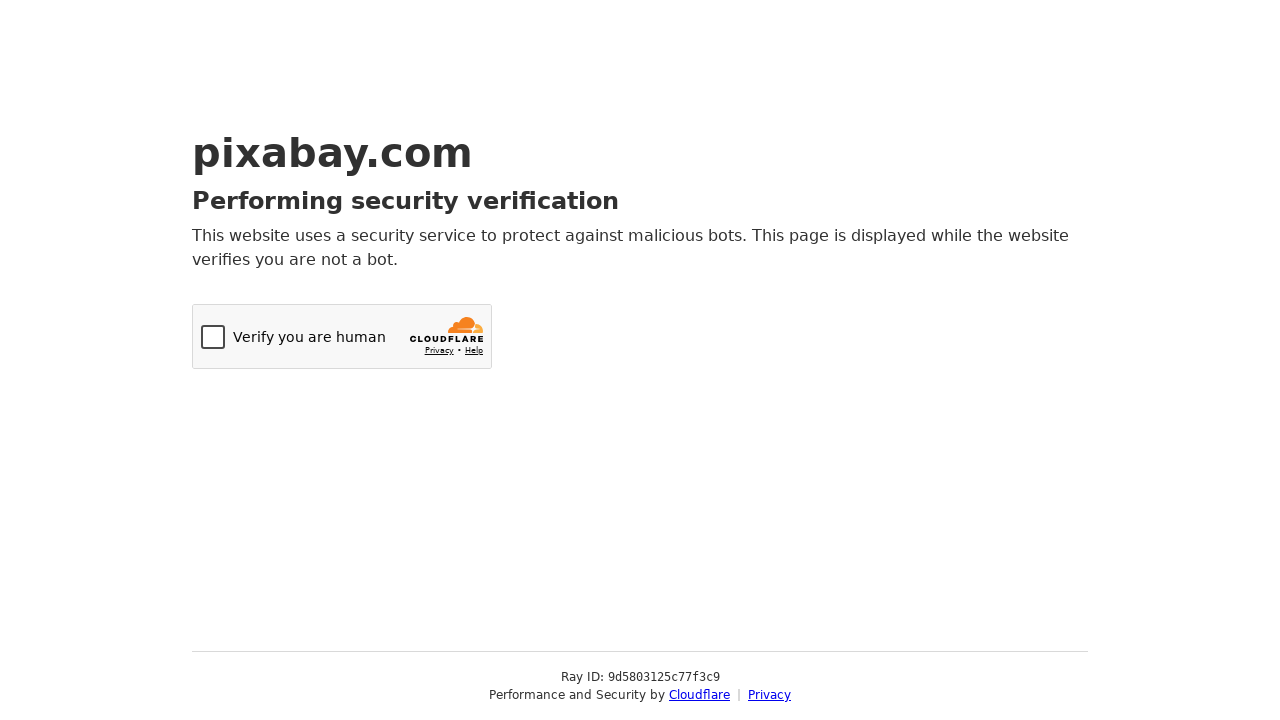

Waited 5 seconds on new tab
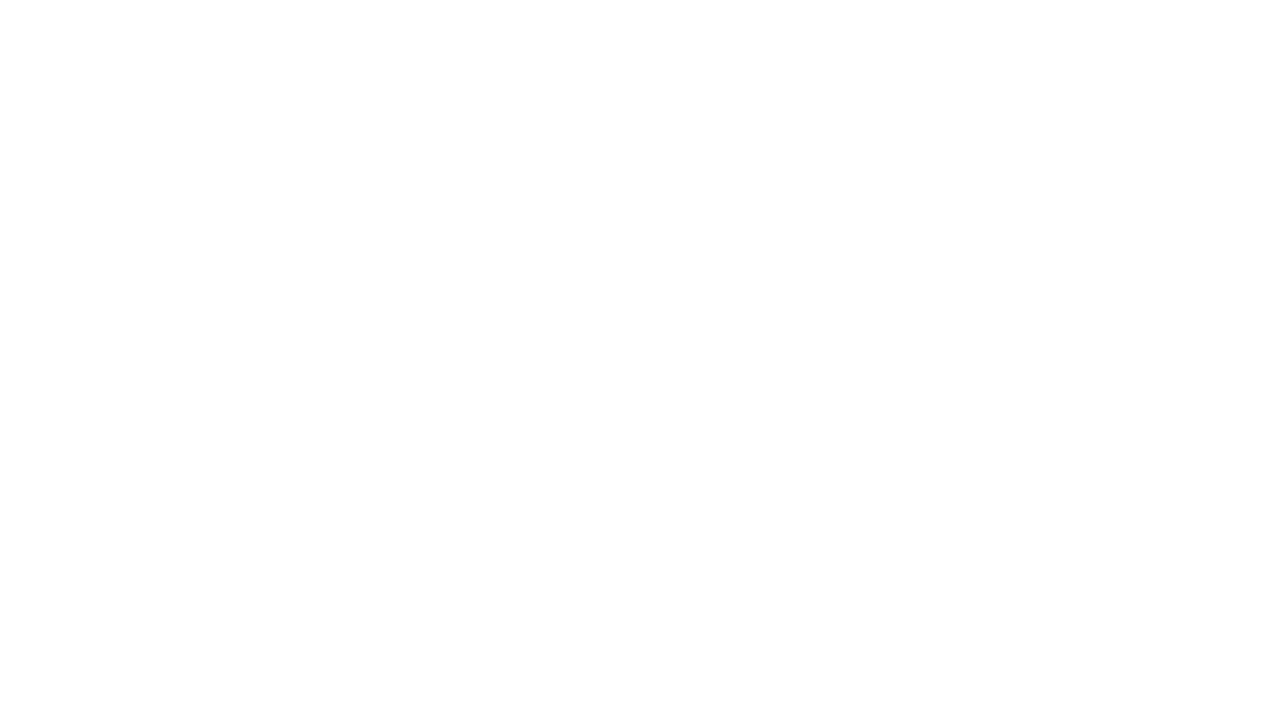

Switched back to original page by bringing it to front
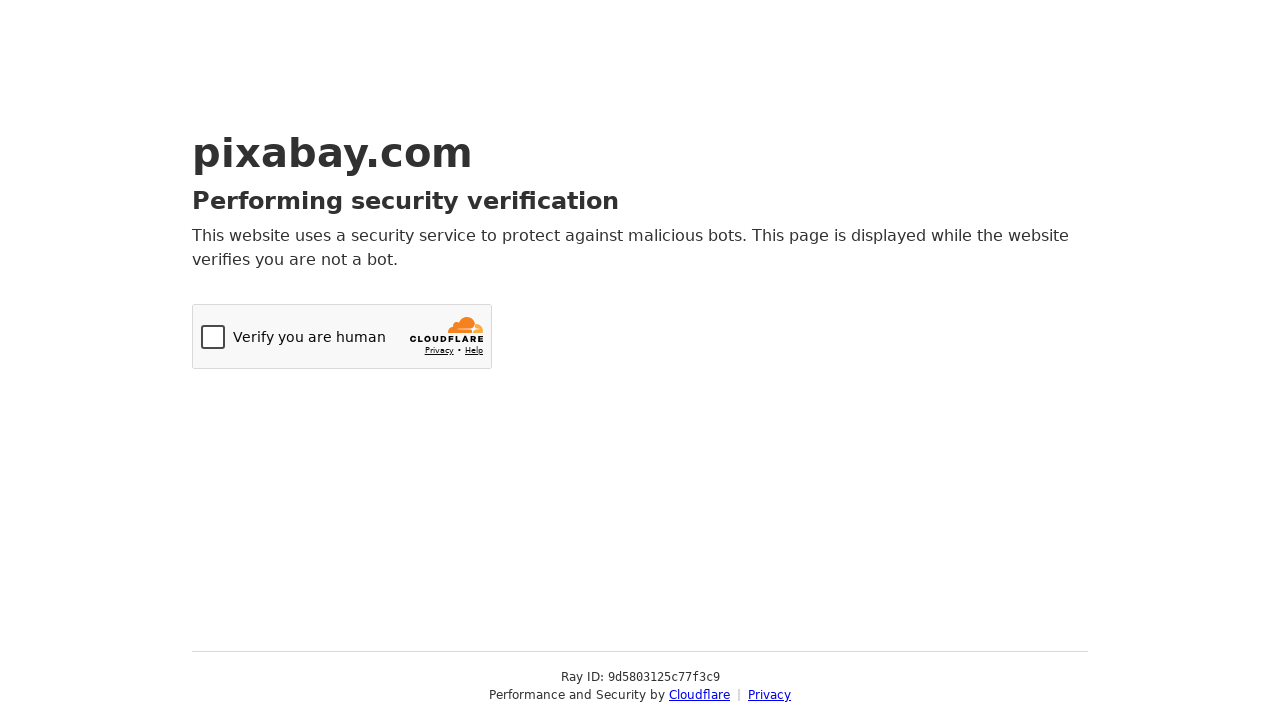

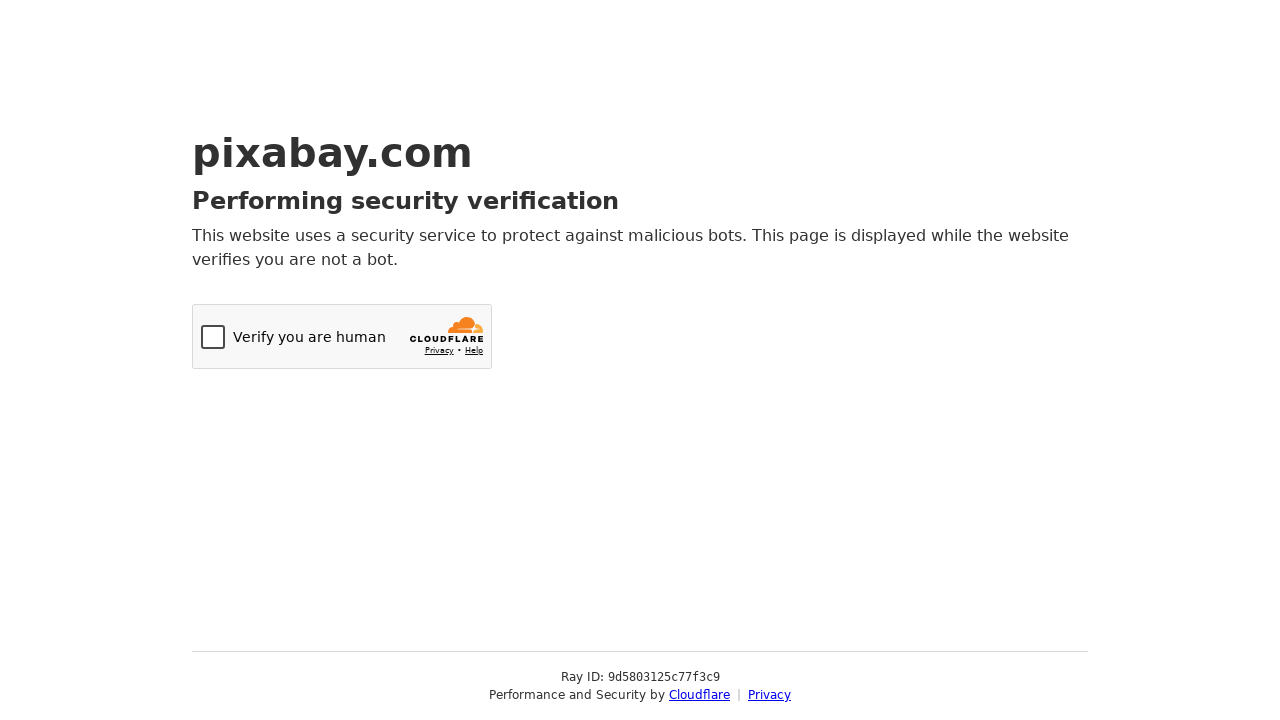